Tests navigation from the LMS homepage to the All Courses page by clicking the "All Courses" link and verifying the page title changes correctly.

Starting URL: https://alchemy.hguy.co/lms

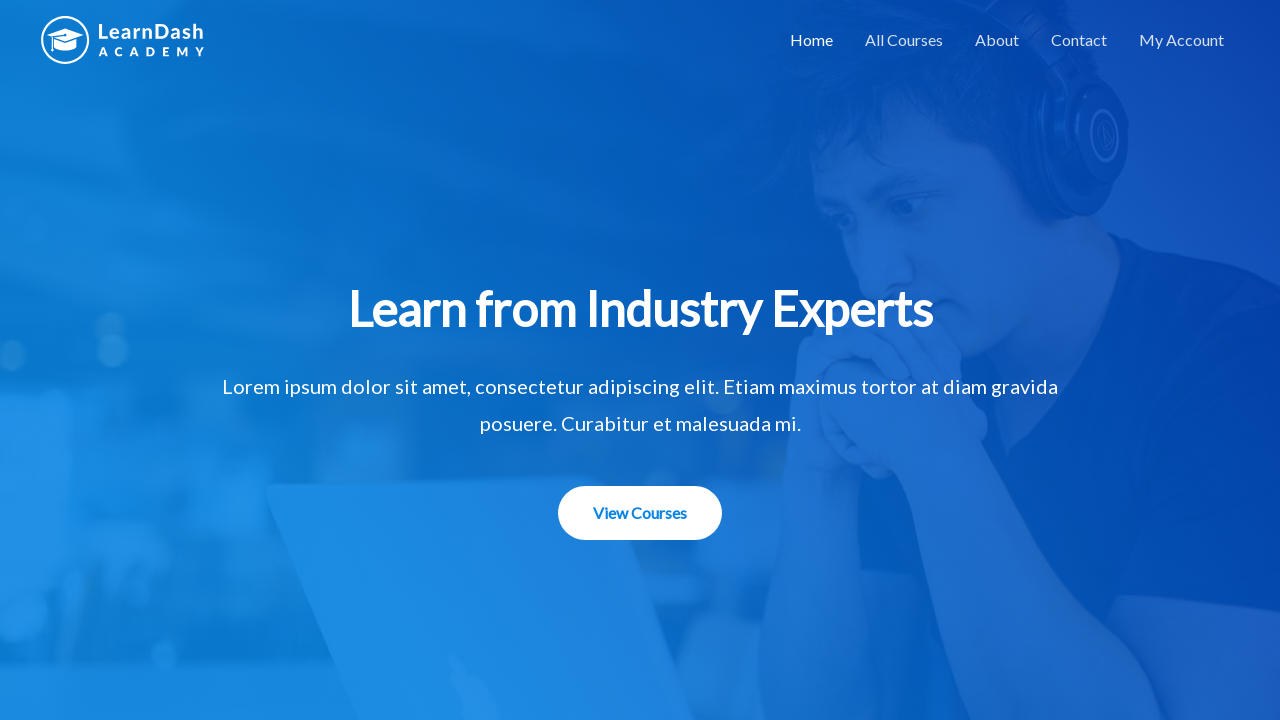

Verified homepage title is 'Alchemy LMS – An LMS Application'
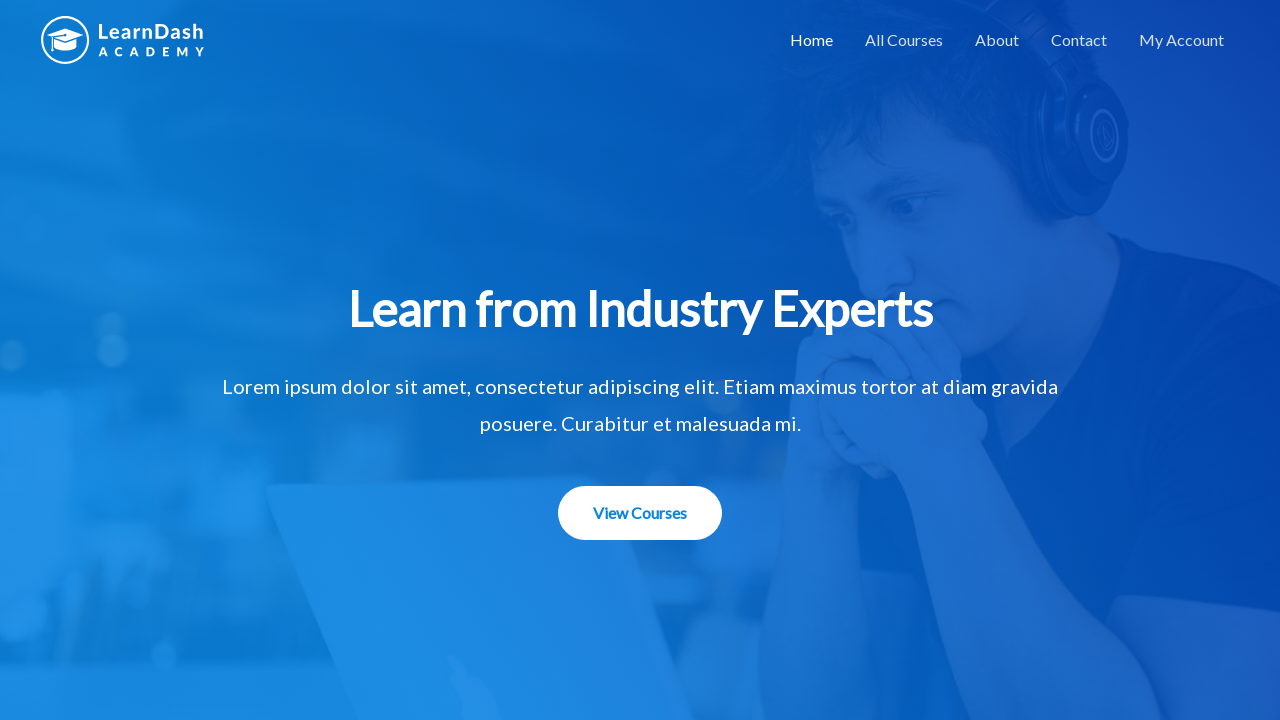

Clicked 'All Courses' link at (904, 40) on xpath=//a[text()='All Courses']
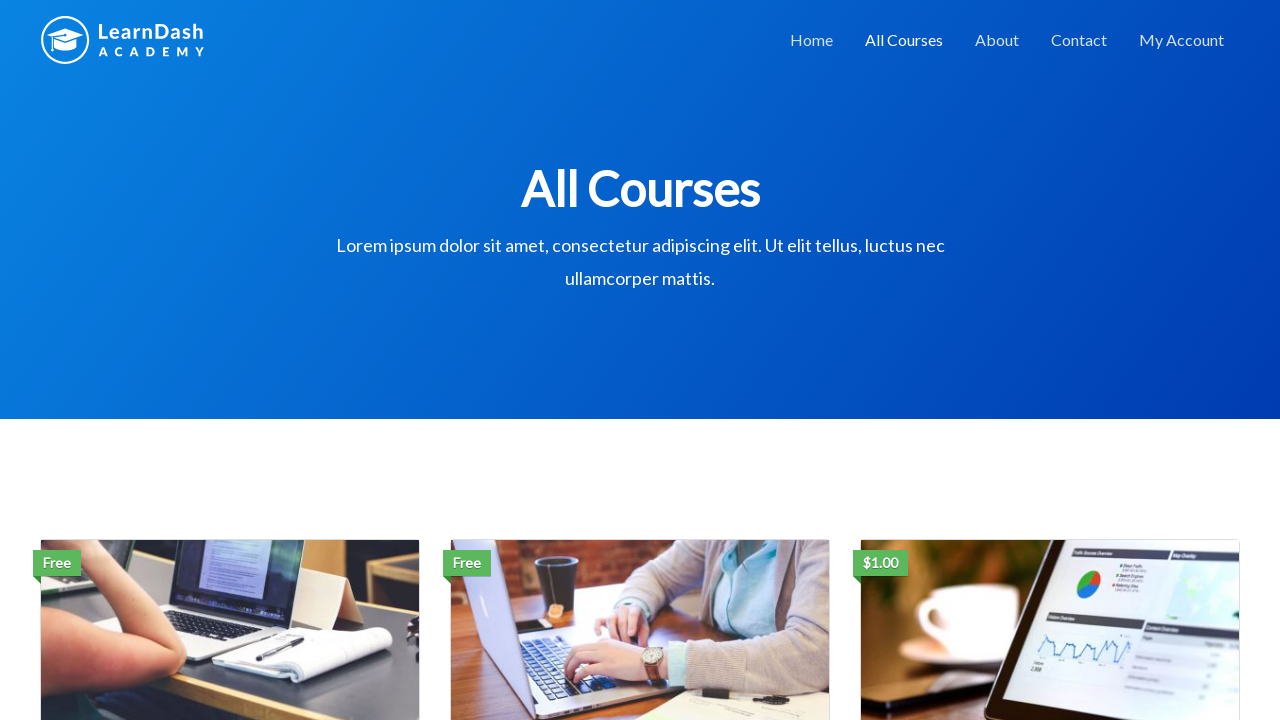

All Courses page loaded (domcontentloaded)
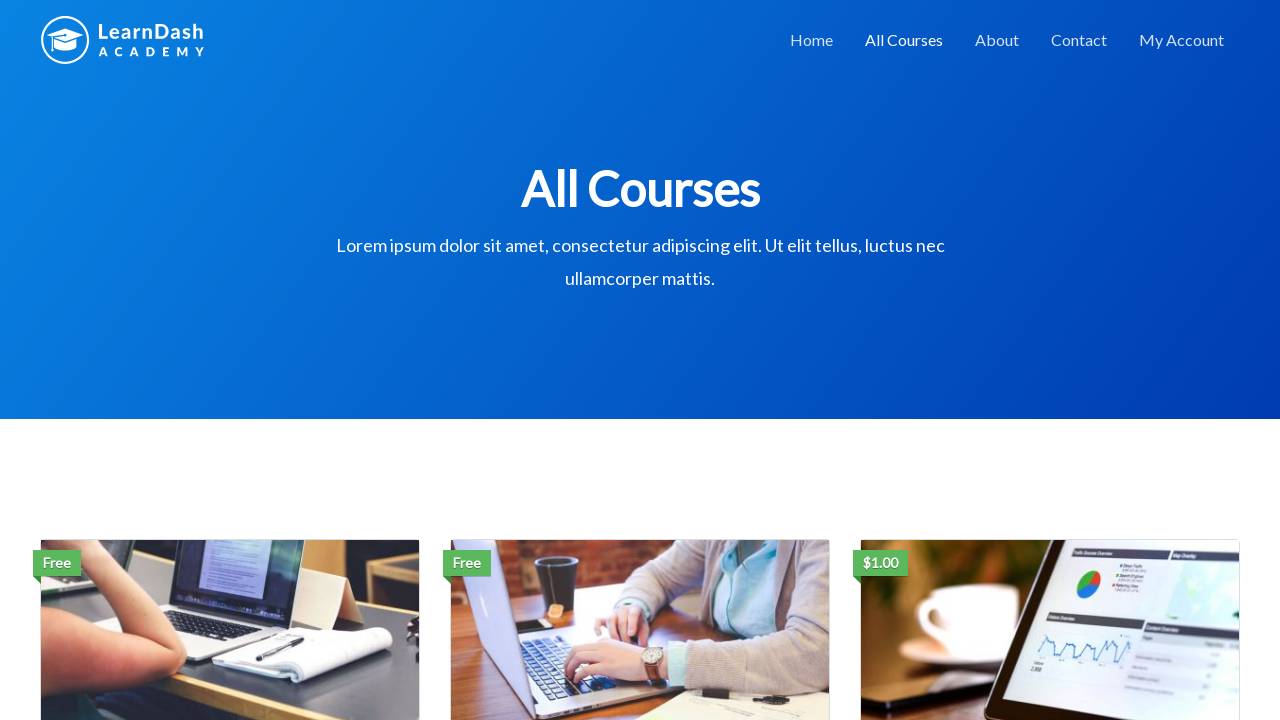

Verified All Courses page title is 'All Courses – Alchemy LMS'
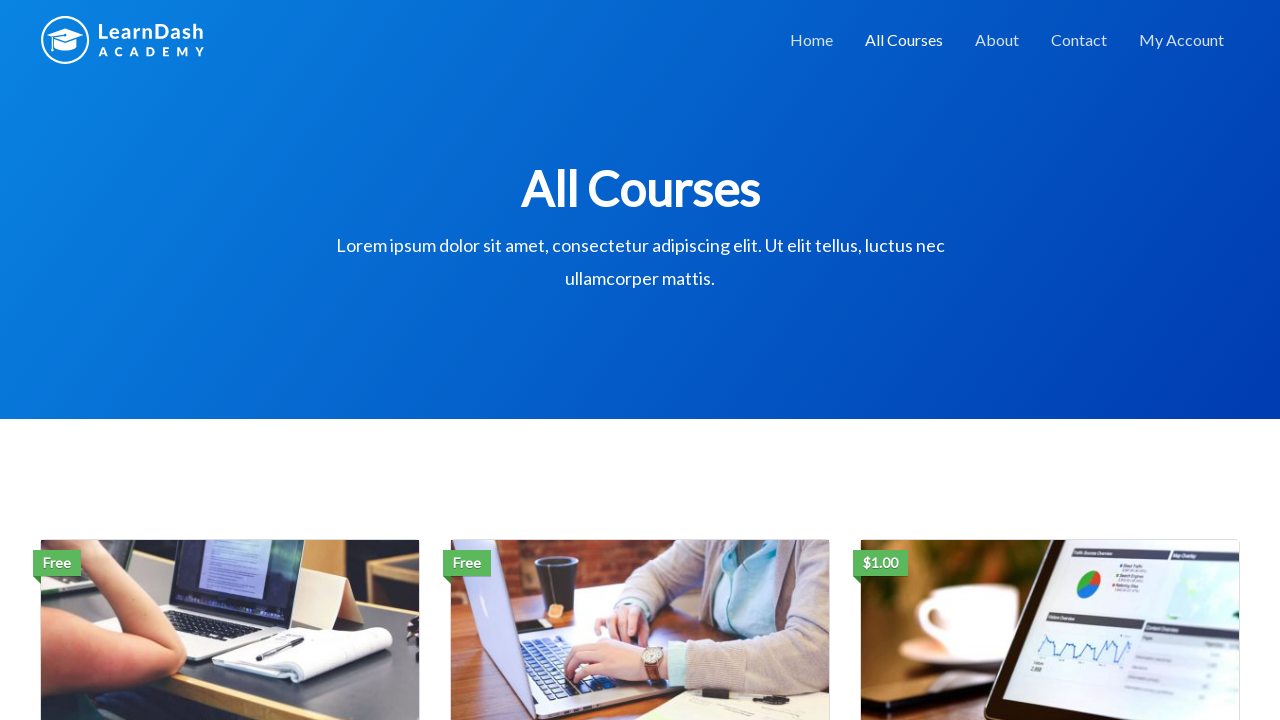

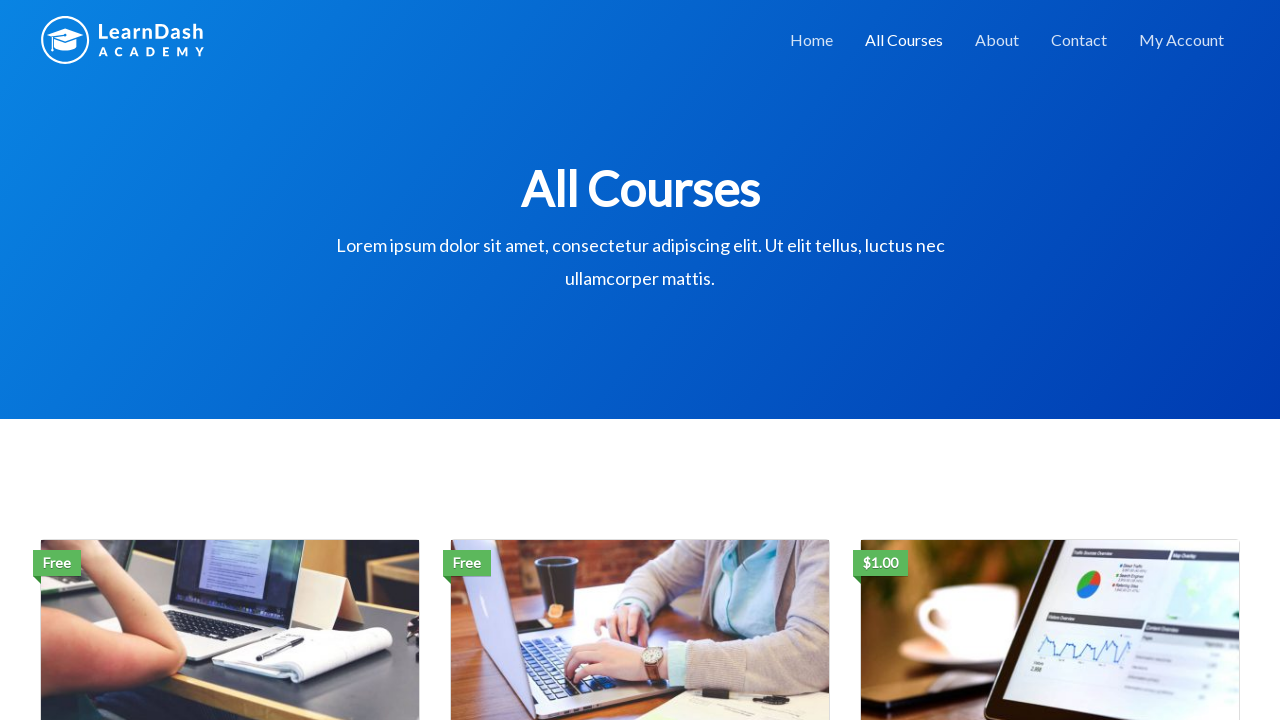